Tests rental form validation by submitting an empty form without entering any data, expecting an error message

Starting URL: https://www.mycontactform.com/samples/rental.php

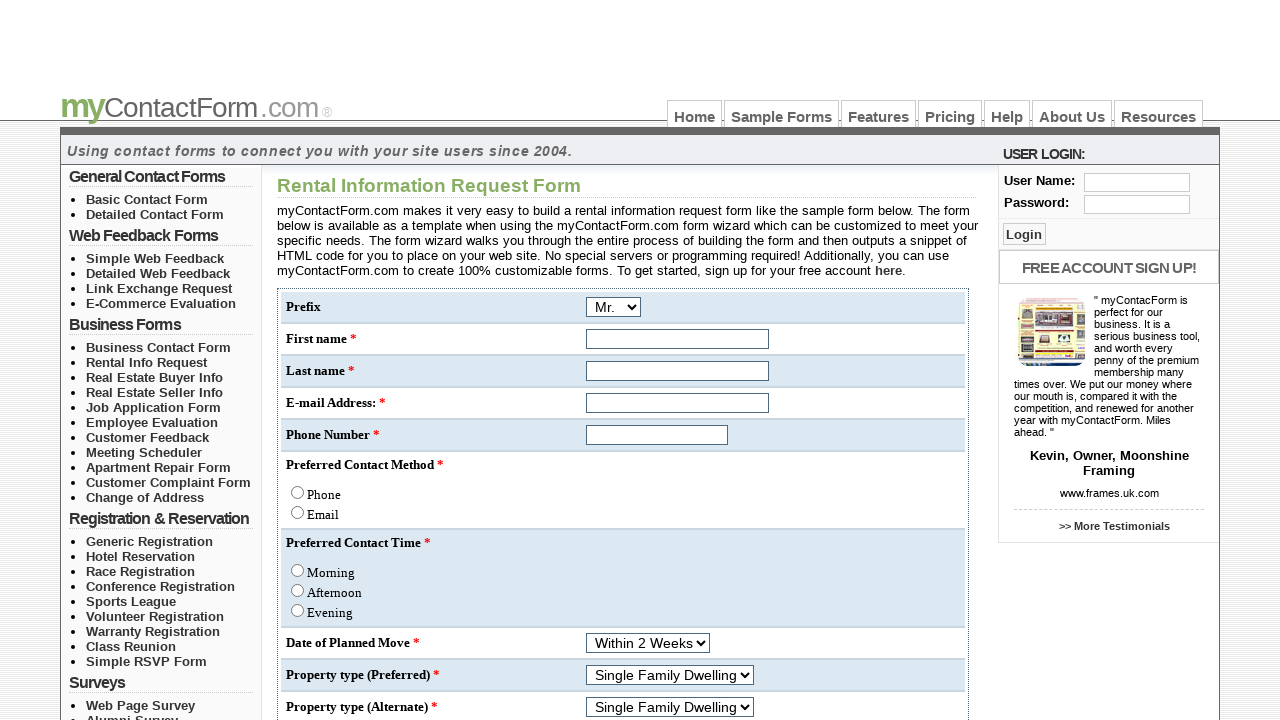

Clicked submit button without entering any rental form data at (319, 636) on input[name='submit']
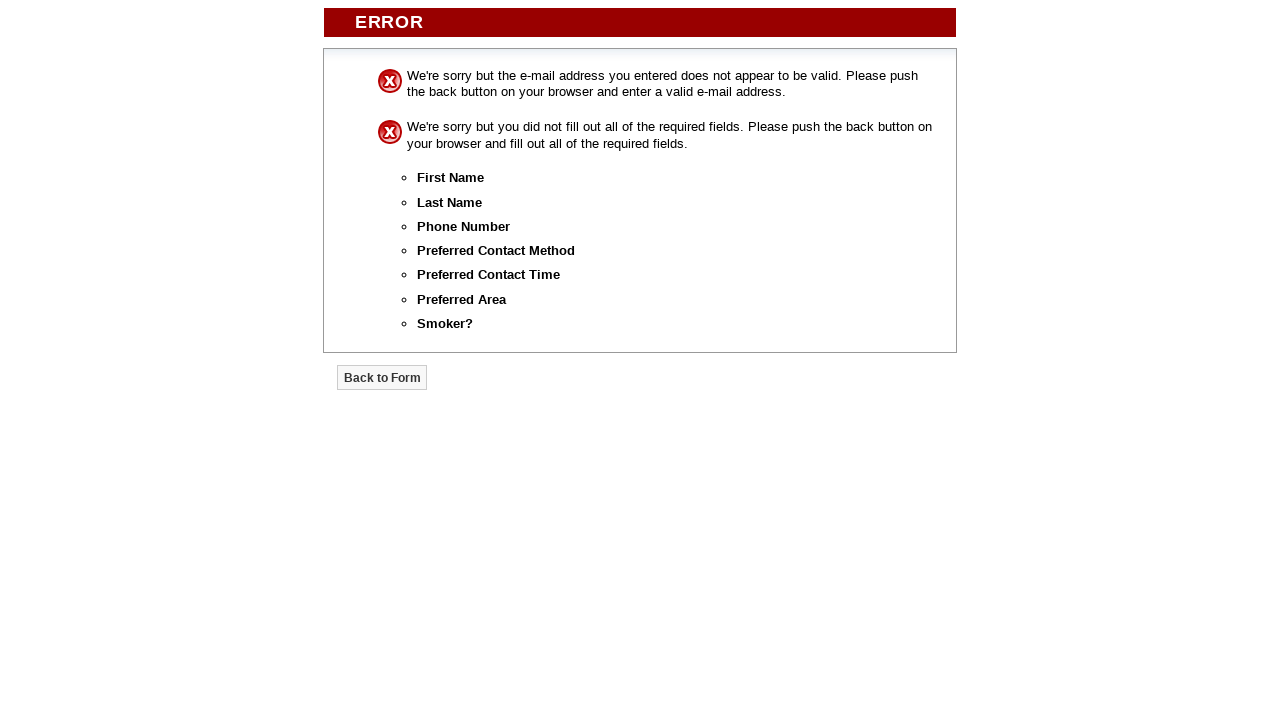

Error message appeared on the page
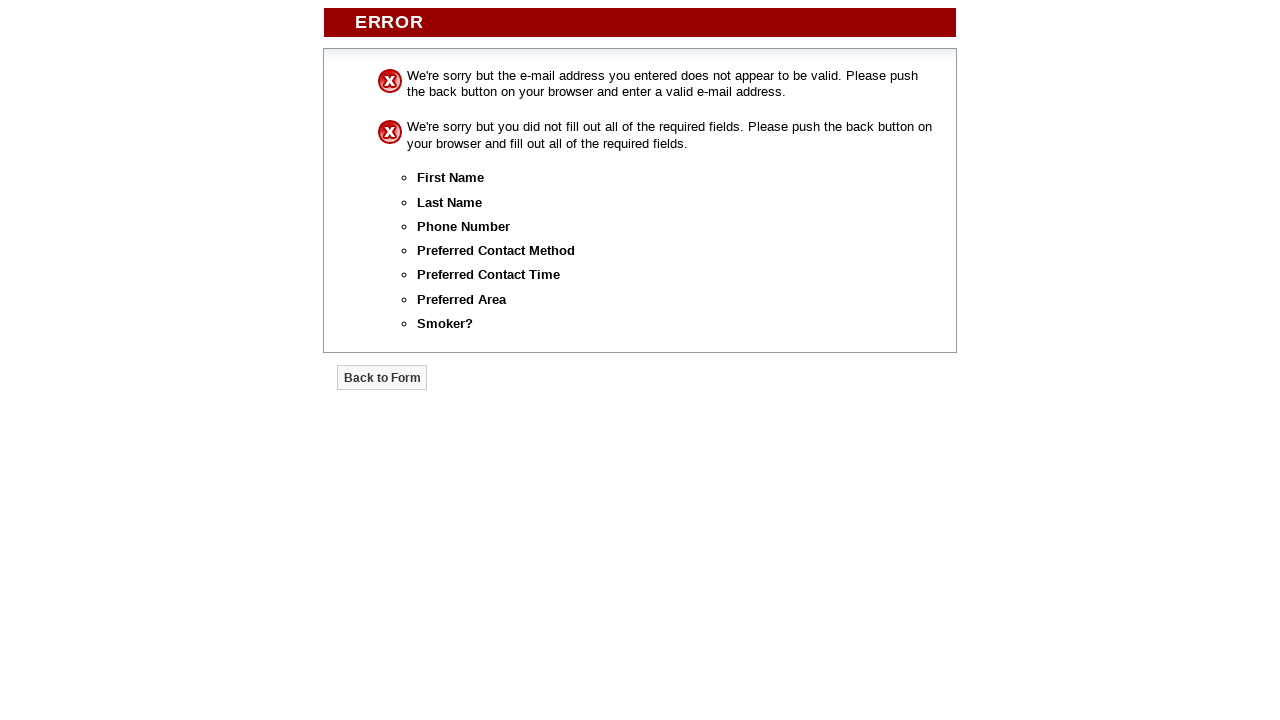

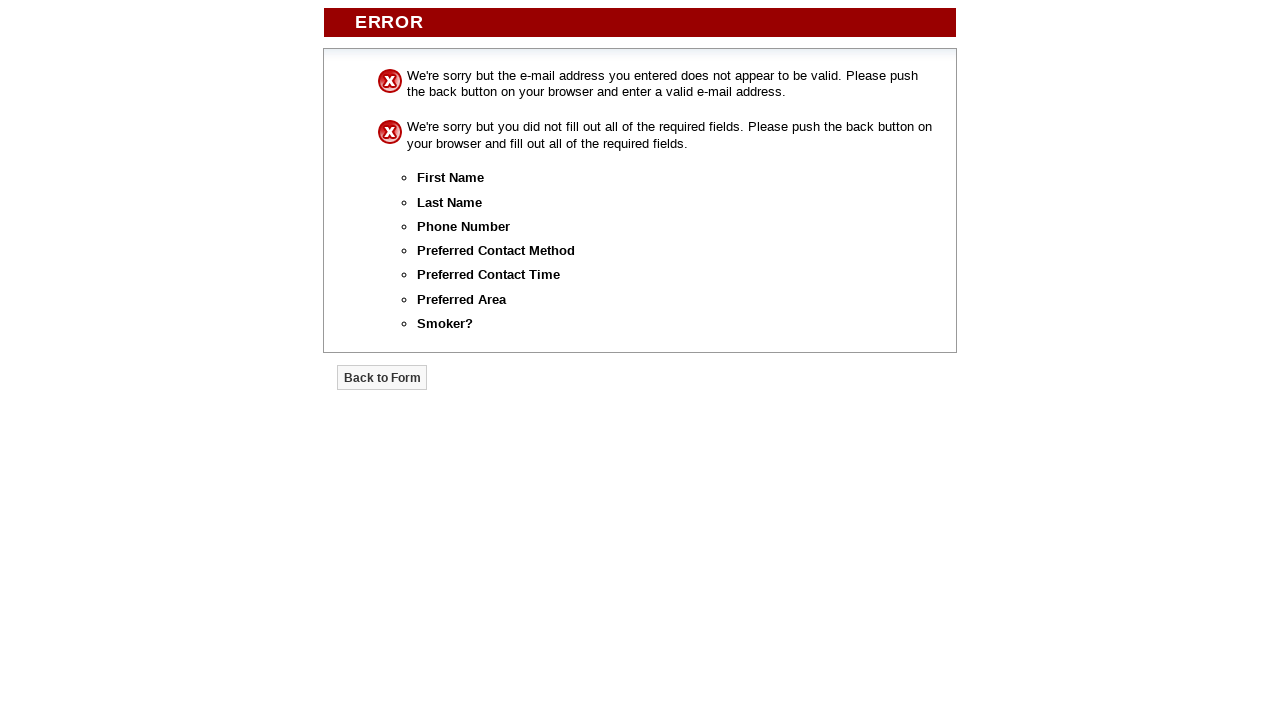